Tests dynamic loading by clicking a button to reveal a username input field and then filling it with text

Starting URL: http://practice.cydeo.com/dynamic_loading/1

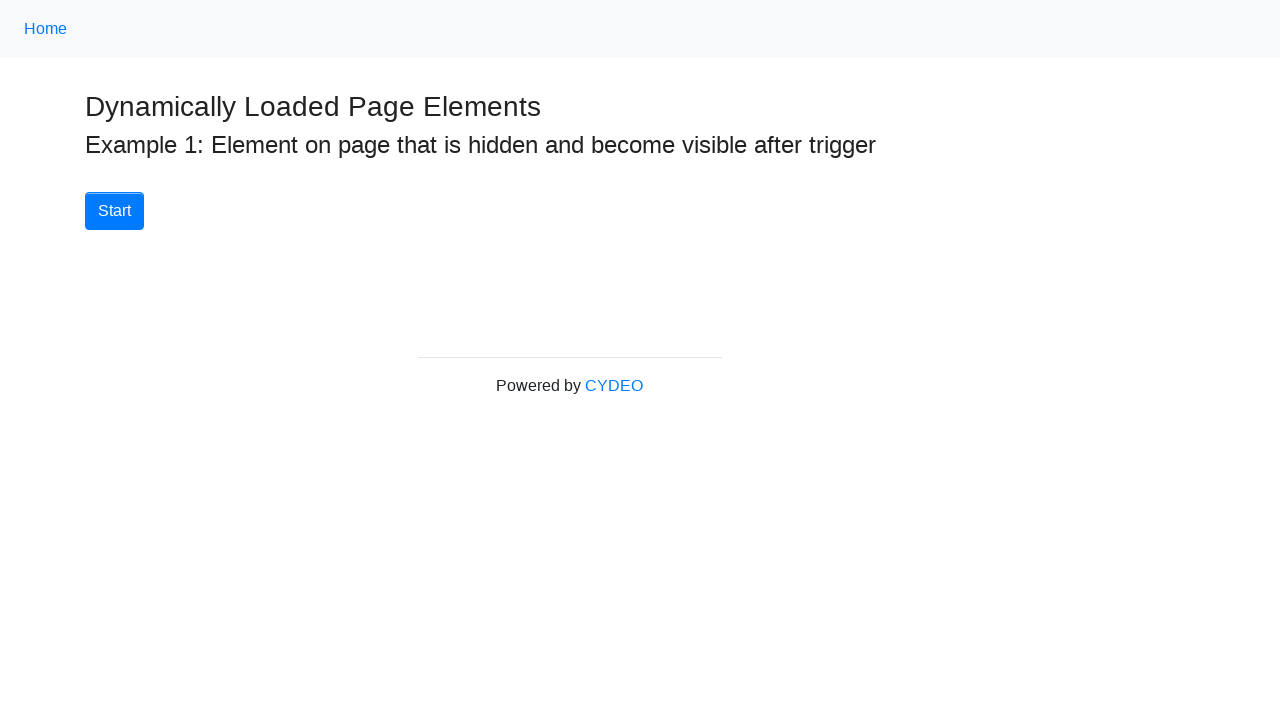

Clicked Start button to trigger dynamic loading at (114, 211) on button
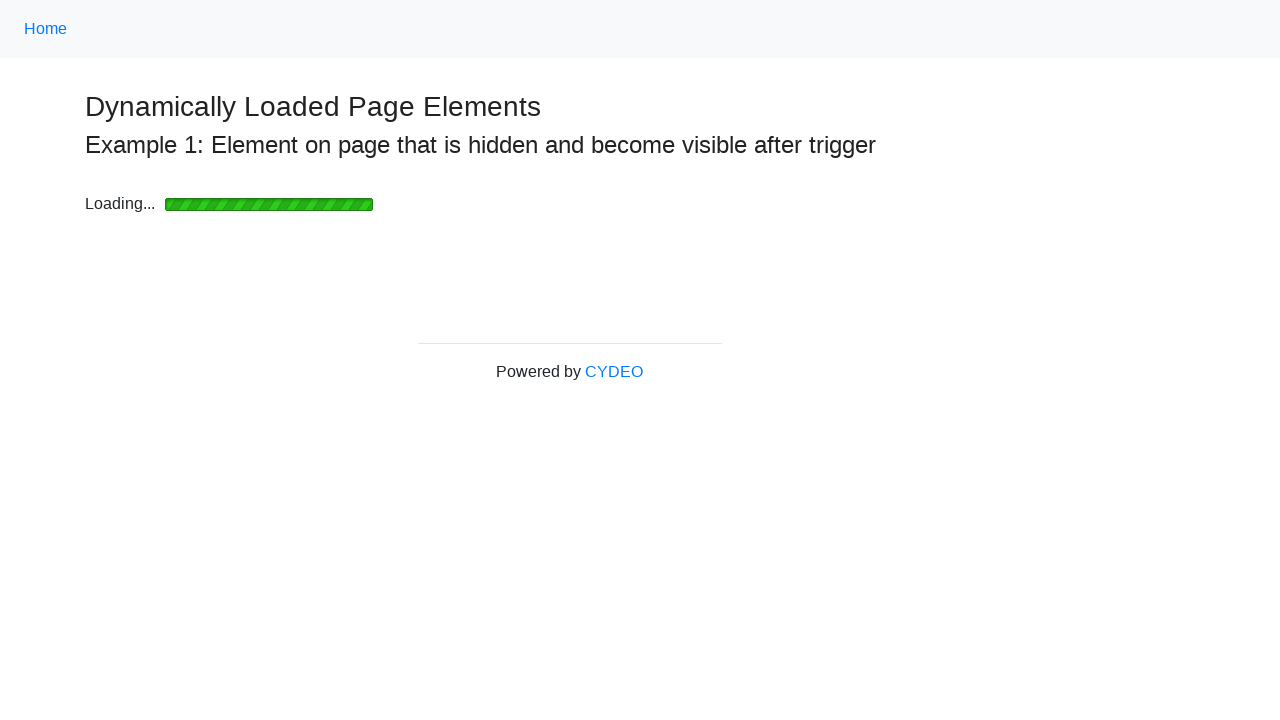

Username input field became visible after dynamic loading
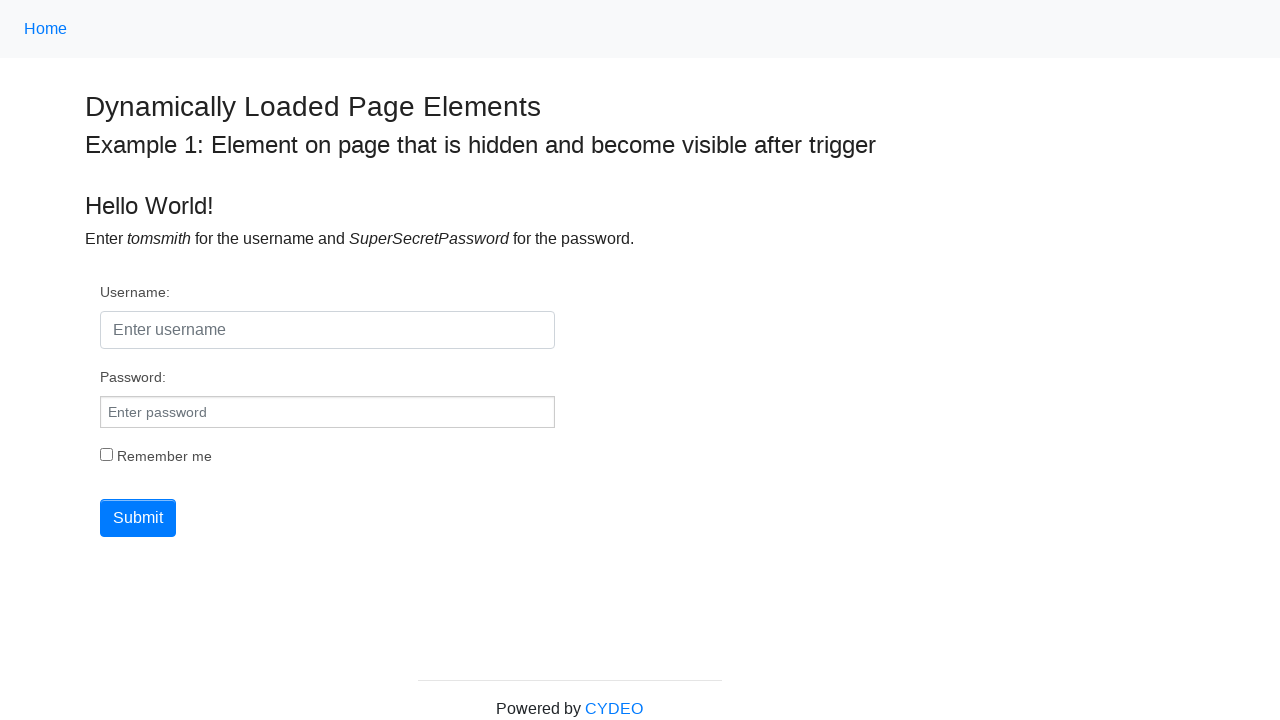

Filled username field with 'Mike Smith' on #username
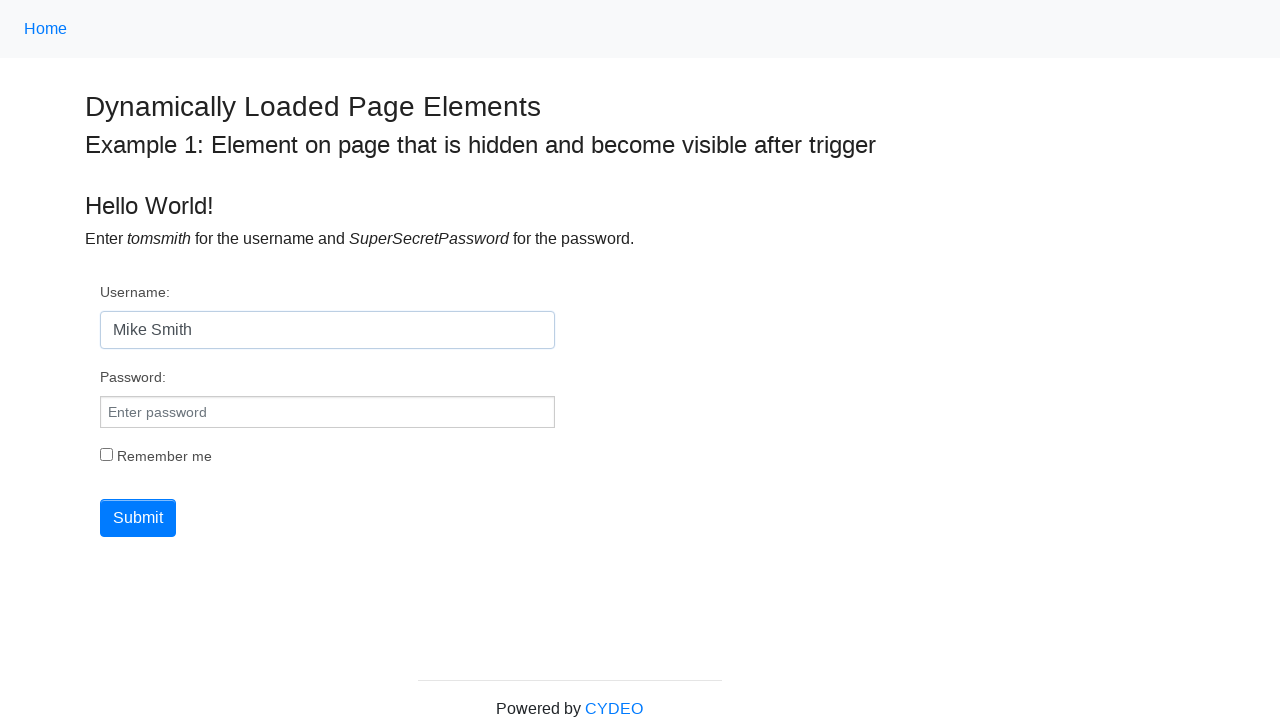

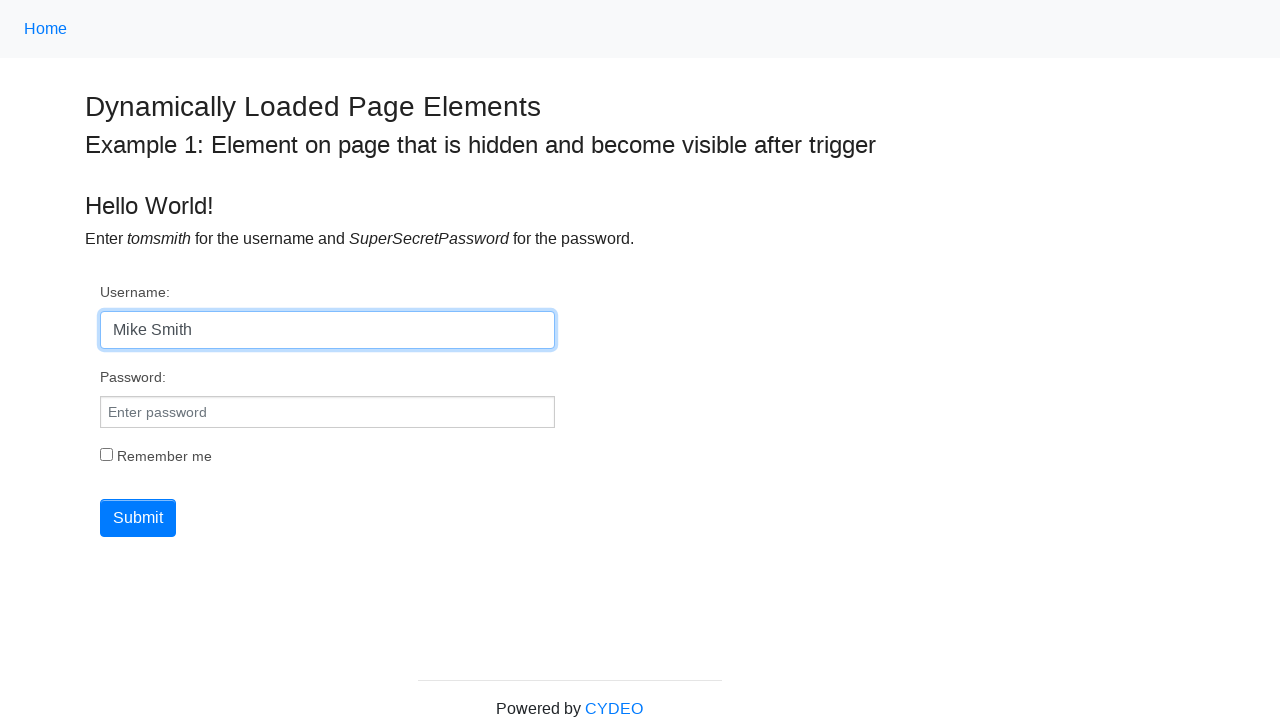